Tests browser popup window functionality by clicking a button twice to open multiple child windows and verifying the windows are created.

Starting URL: https://demoqa.com/browser-windows

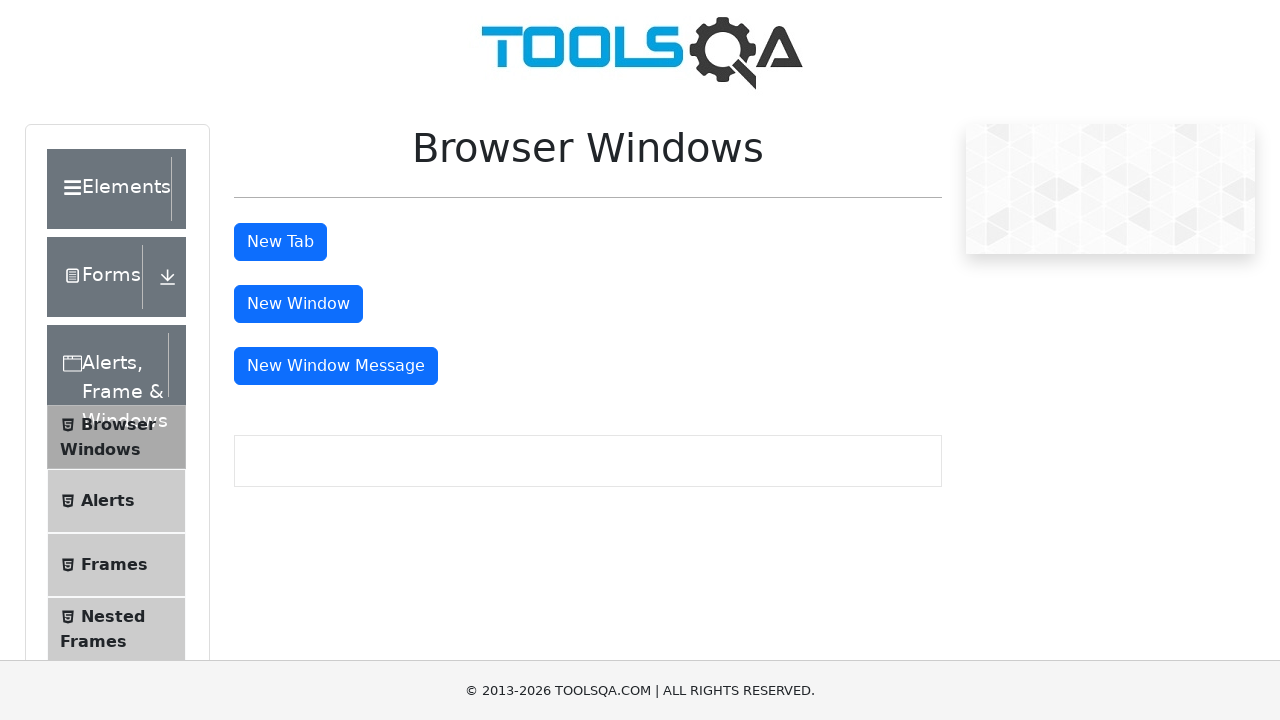

Navigated to browser windows test page
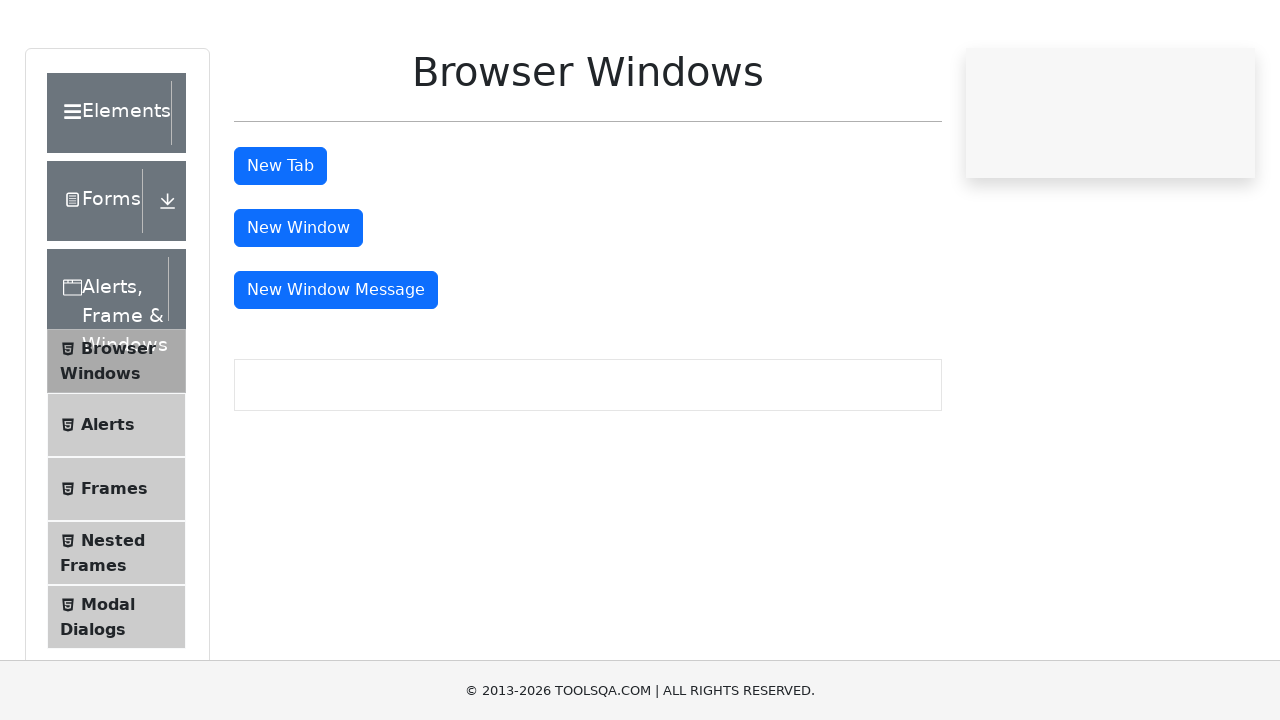

Clicked 'New Window' button to open first child window at (298, 304) on #windowButton
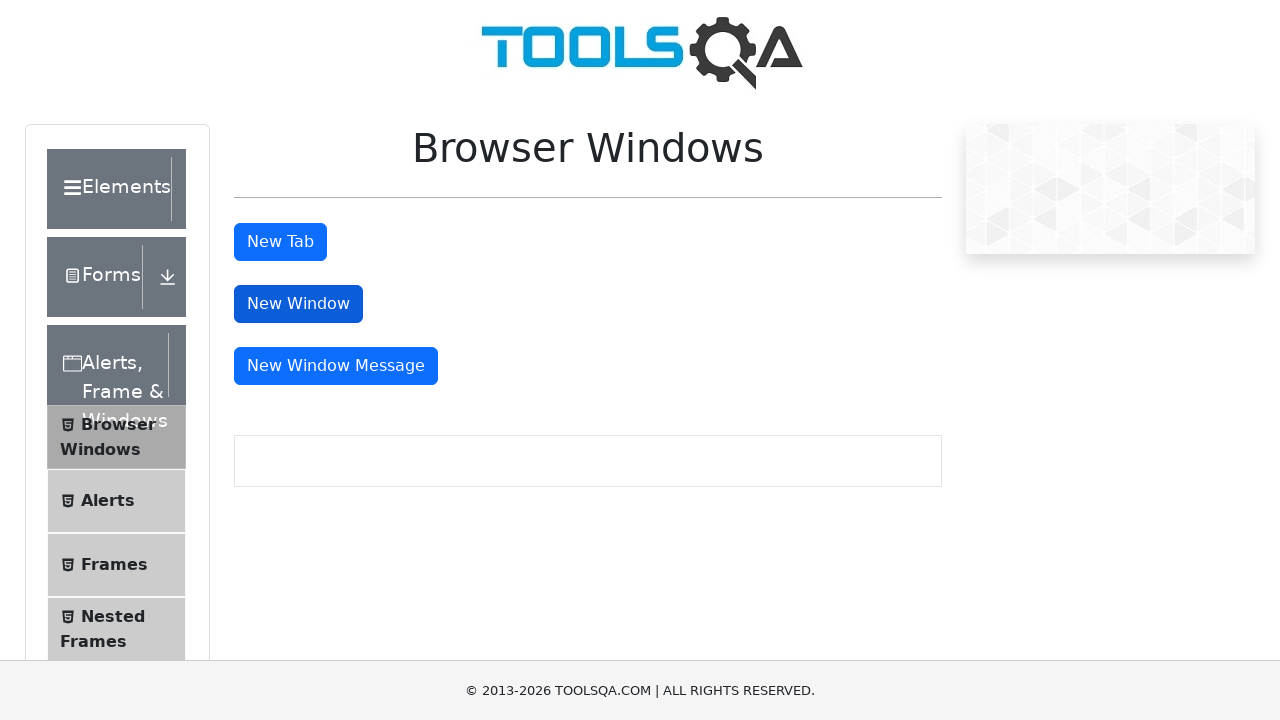

Clicked 'New Window' button to open second child window at (298, 304) on #windowButton
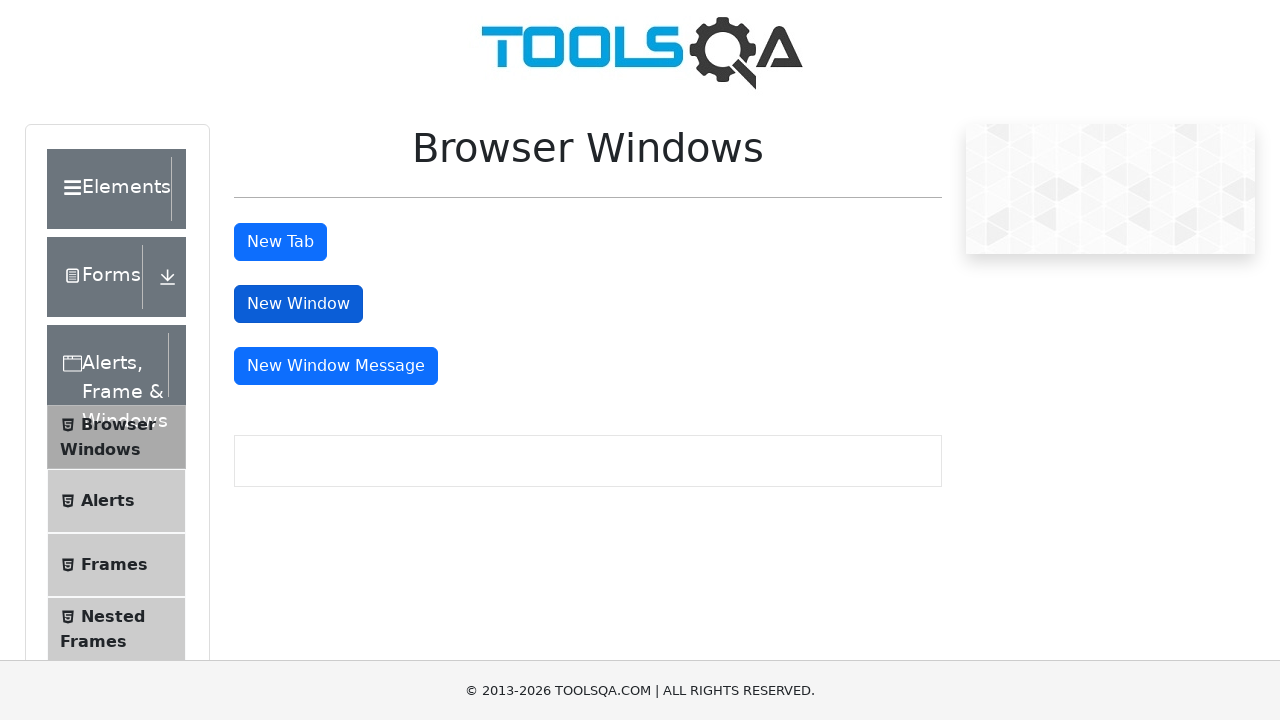

Waited 1 second for child windows to open
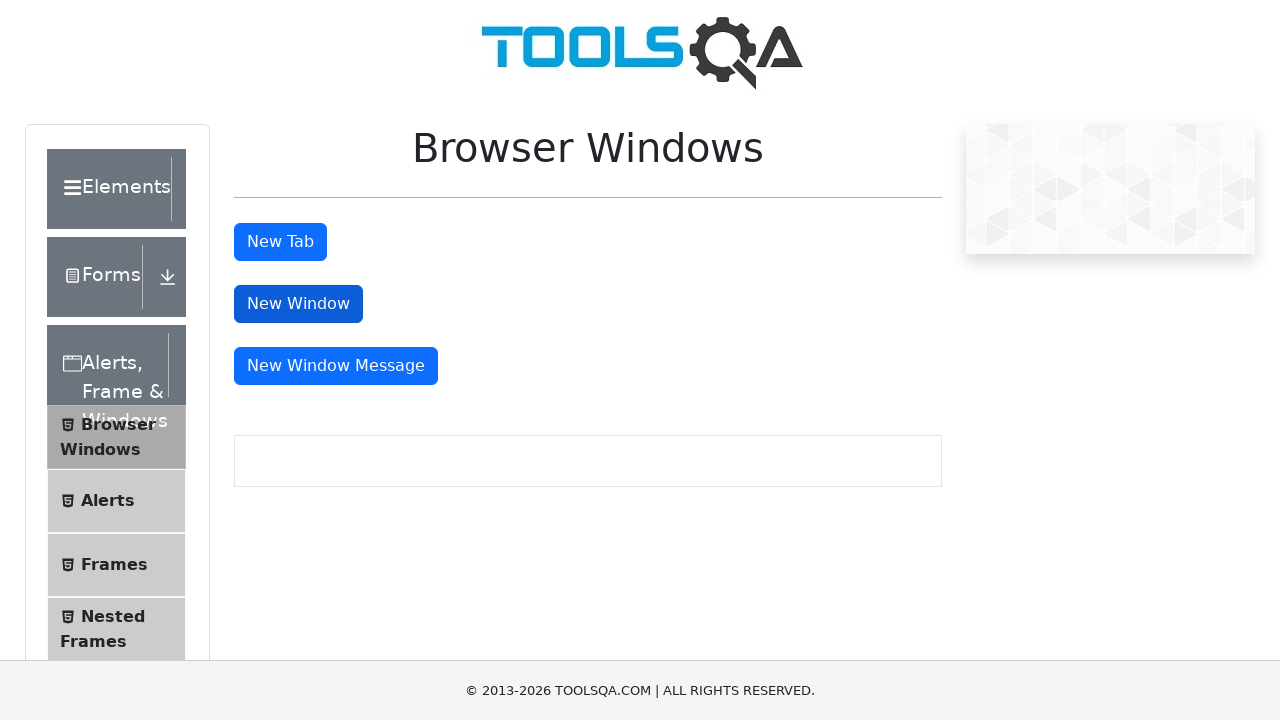

Retrieved all pages in context: 3 window(s) found
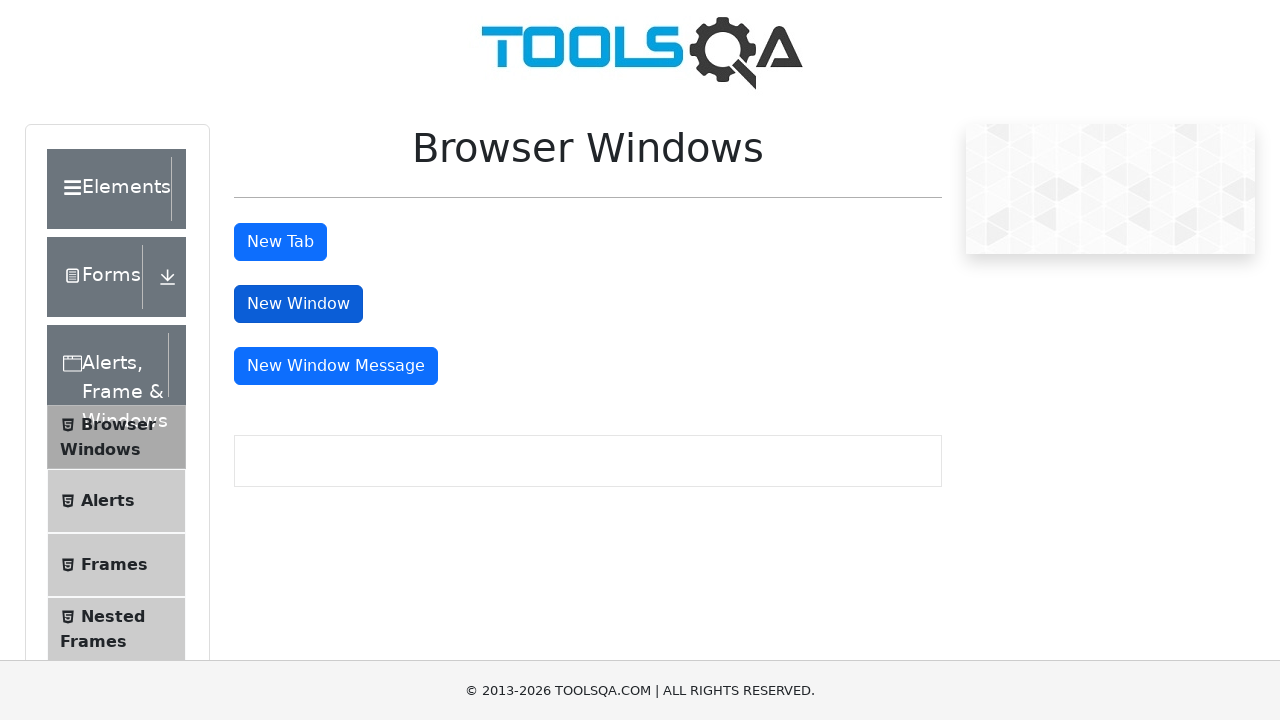

Verified that at least 2 child windows were created
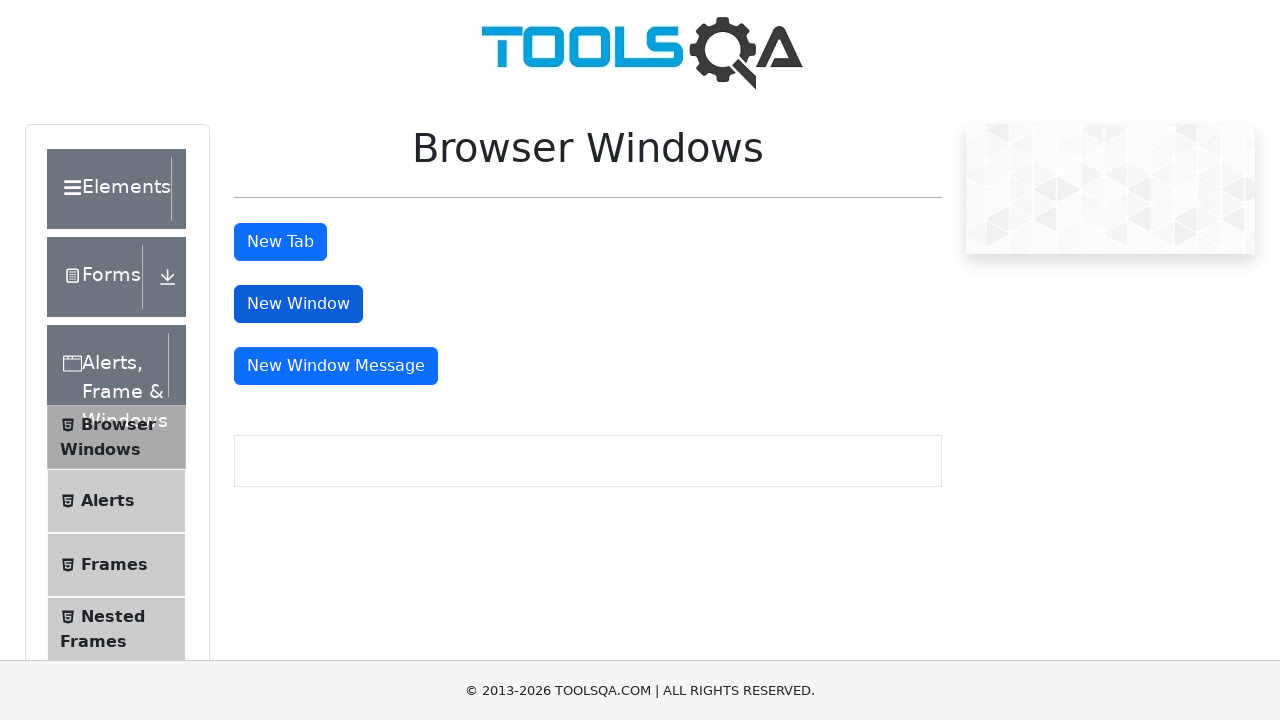

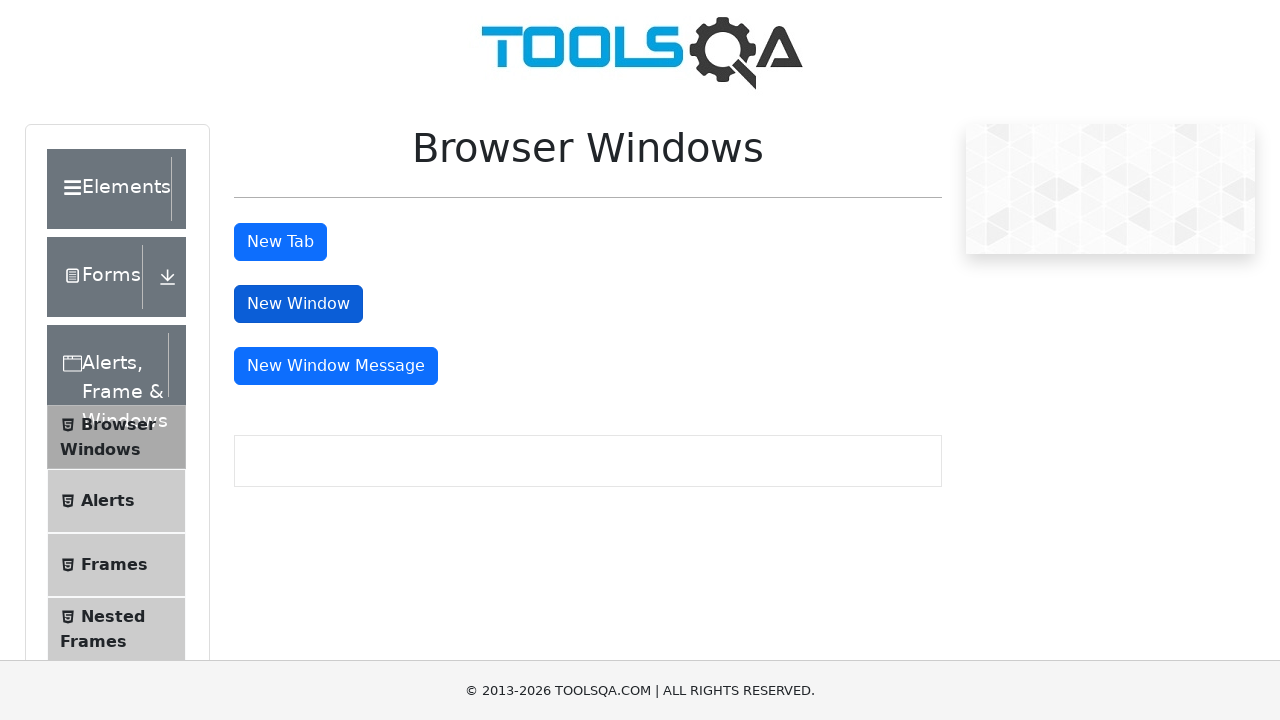